Tests navigation to the Dynamic Content page and back

Starting URL: https://the-internet.herokuapp.com

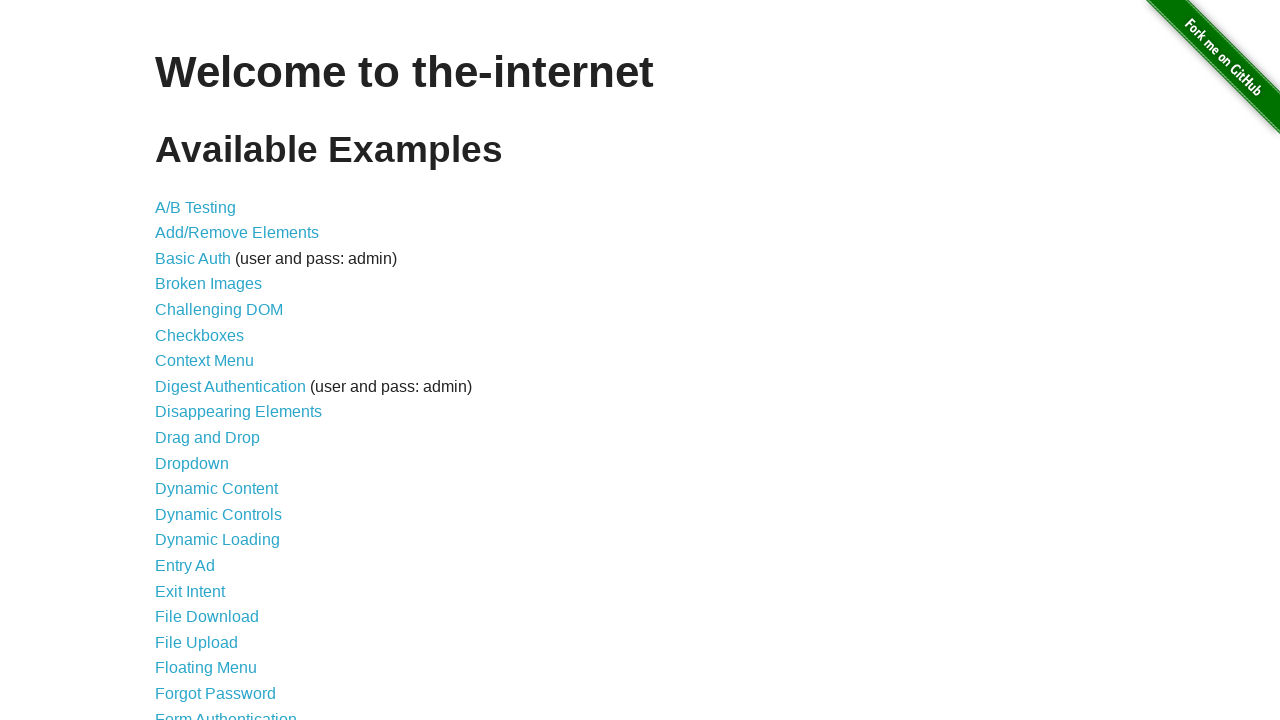

Clicked on Dynamic Content link at (216, 489) on xpath=//*[@id="content"]/ul/li[12]/a
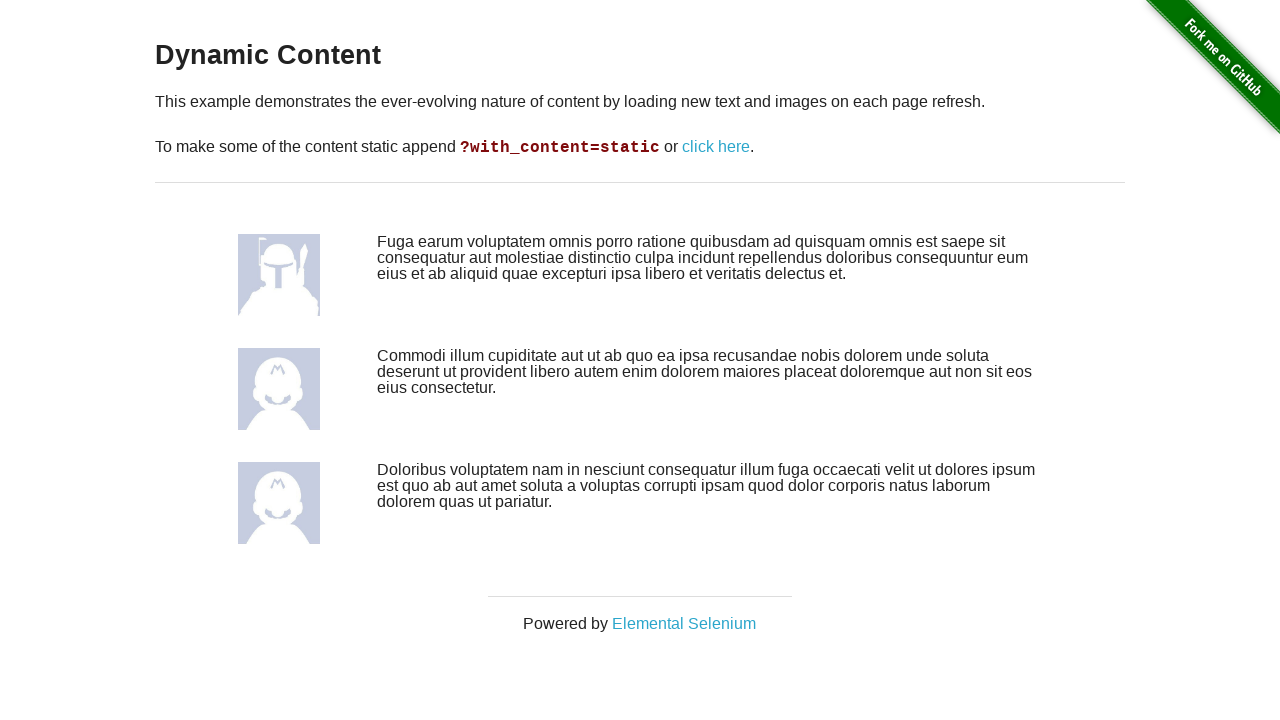

Dynamic Content page loaded (networkidle)
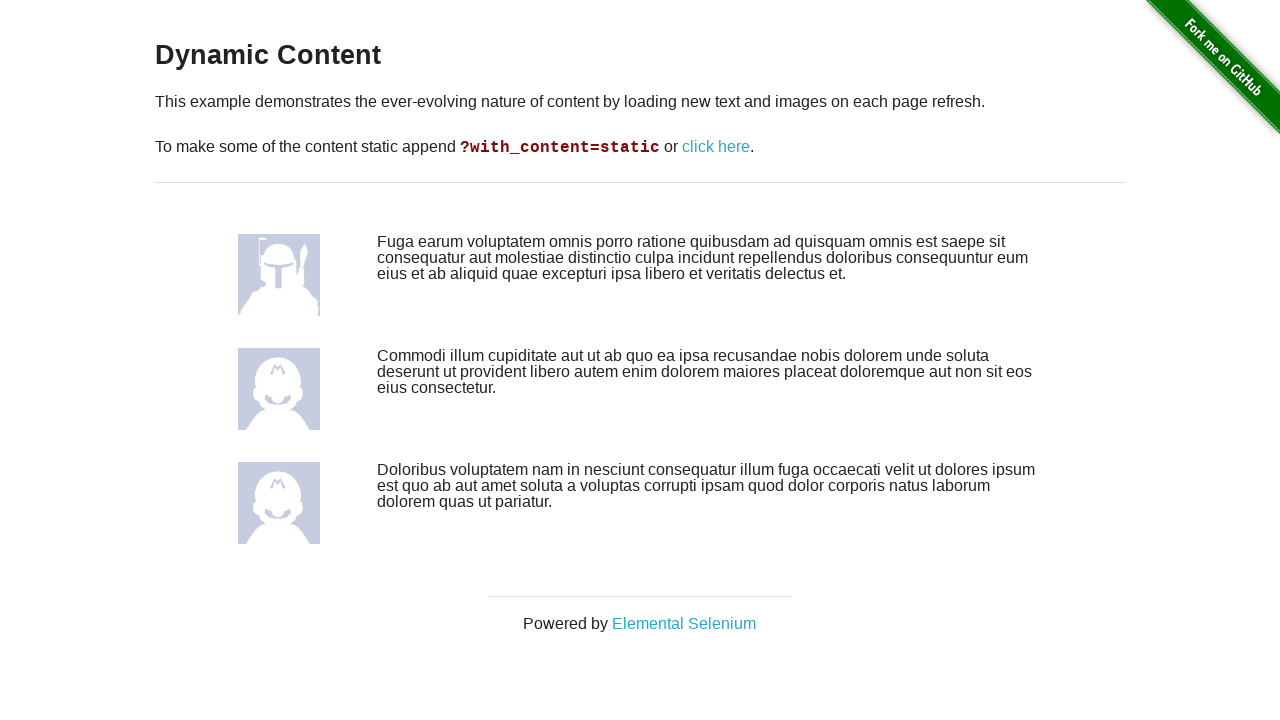

Navigated back to the-internet.herokuapp.com
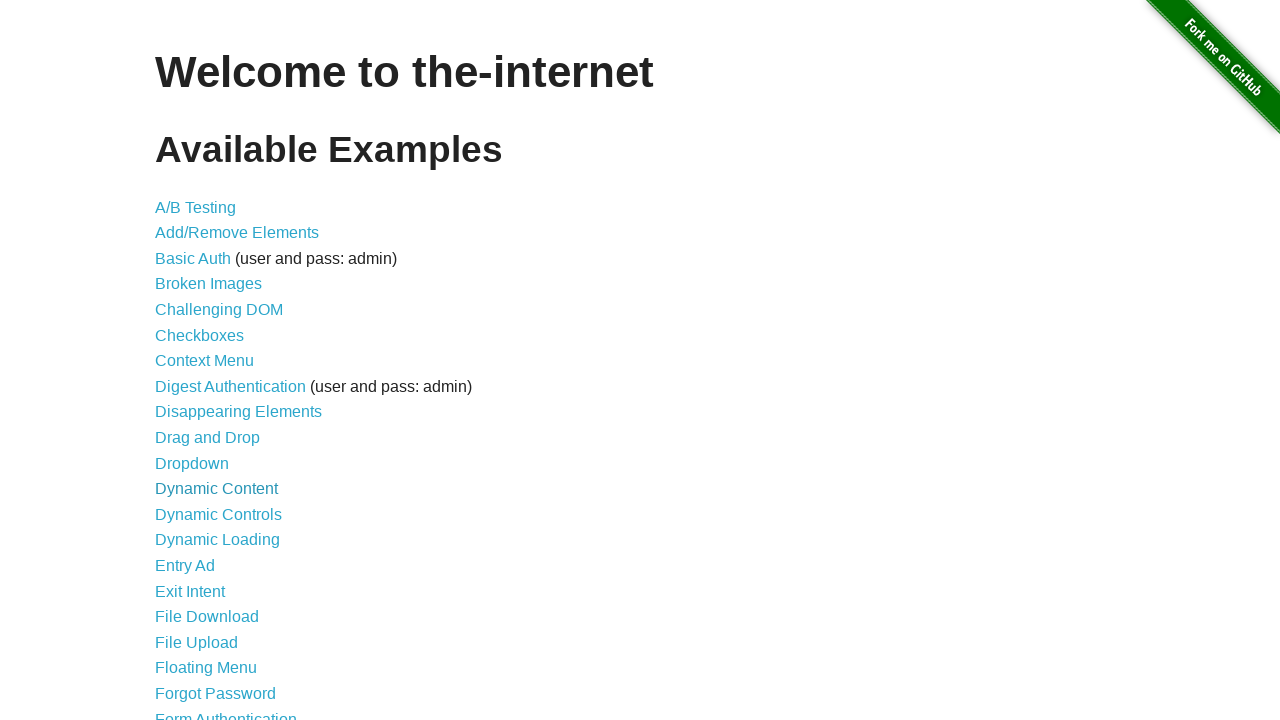

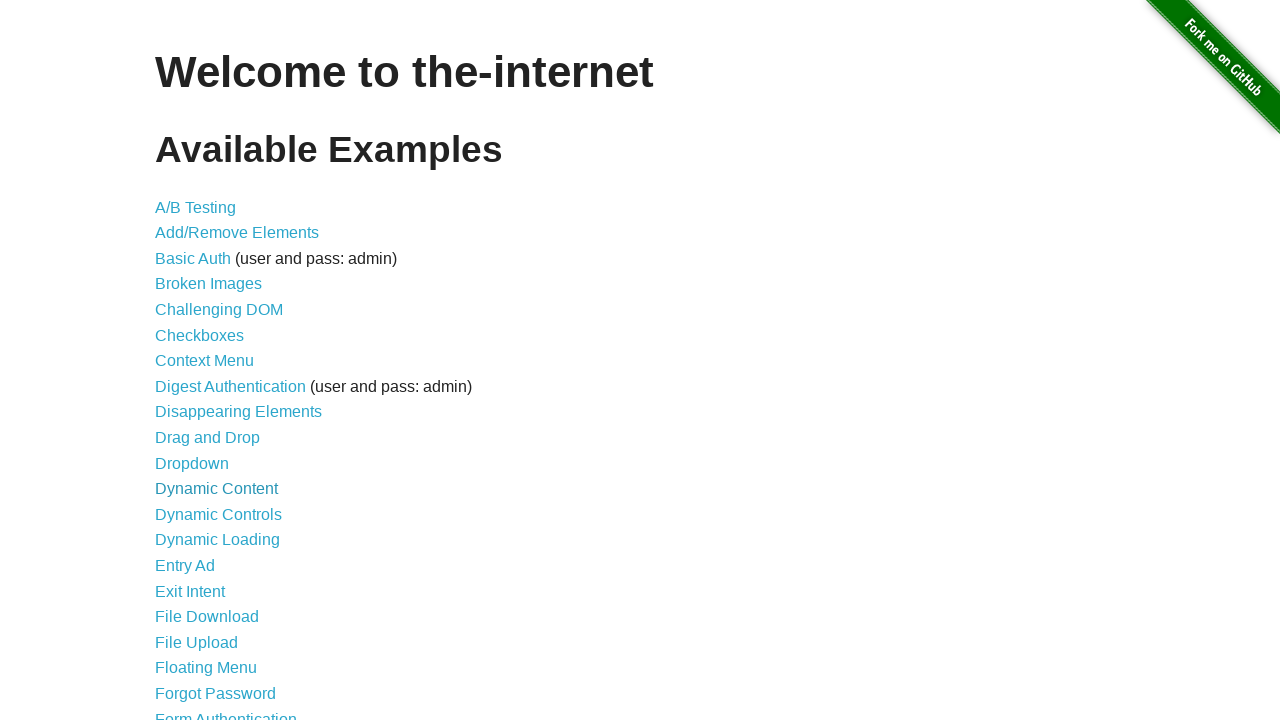